Tests the Dynamic Loading feature on the-internet.herokuapp.com by navigating to the Dynamic Loading section, selecting Example 2, clicking Start, waiting for the loading bar to complete, and validating that the hidden text appears.

Starting URL: https://the-internet.herokuapp.com/

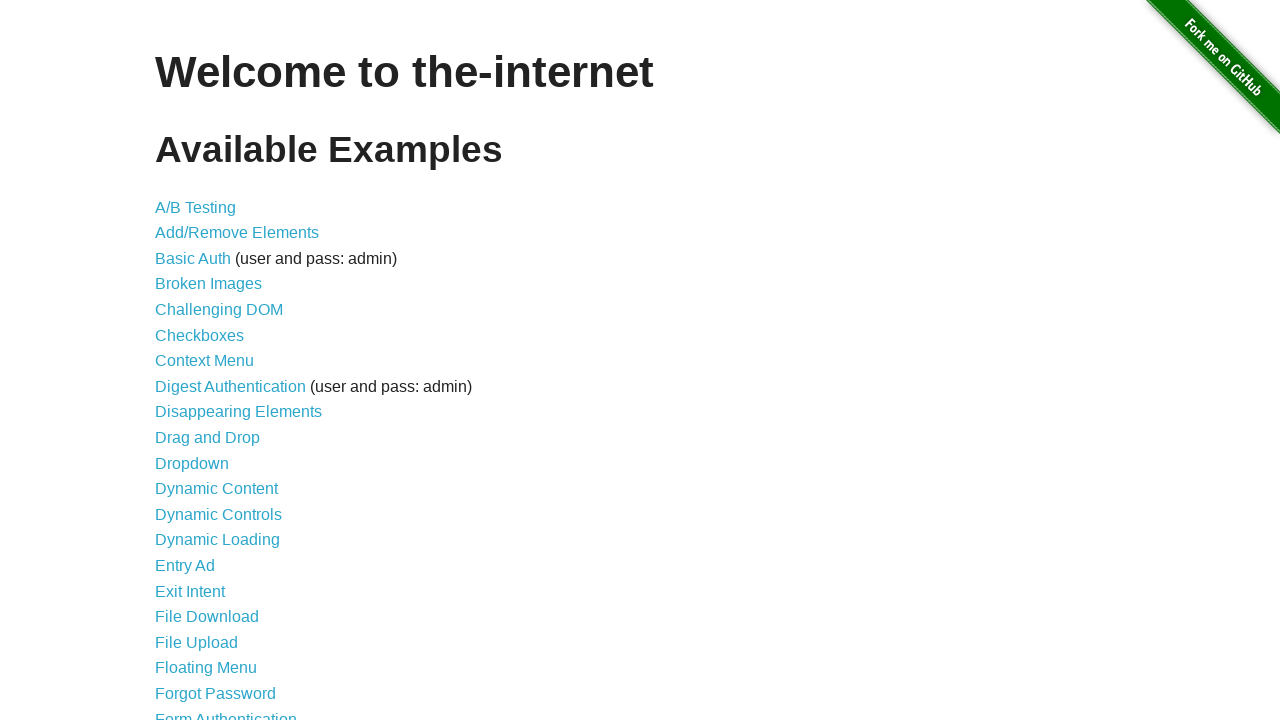

Navigated to the-internet.herokuapp.com home page
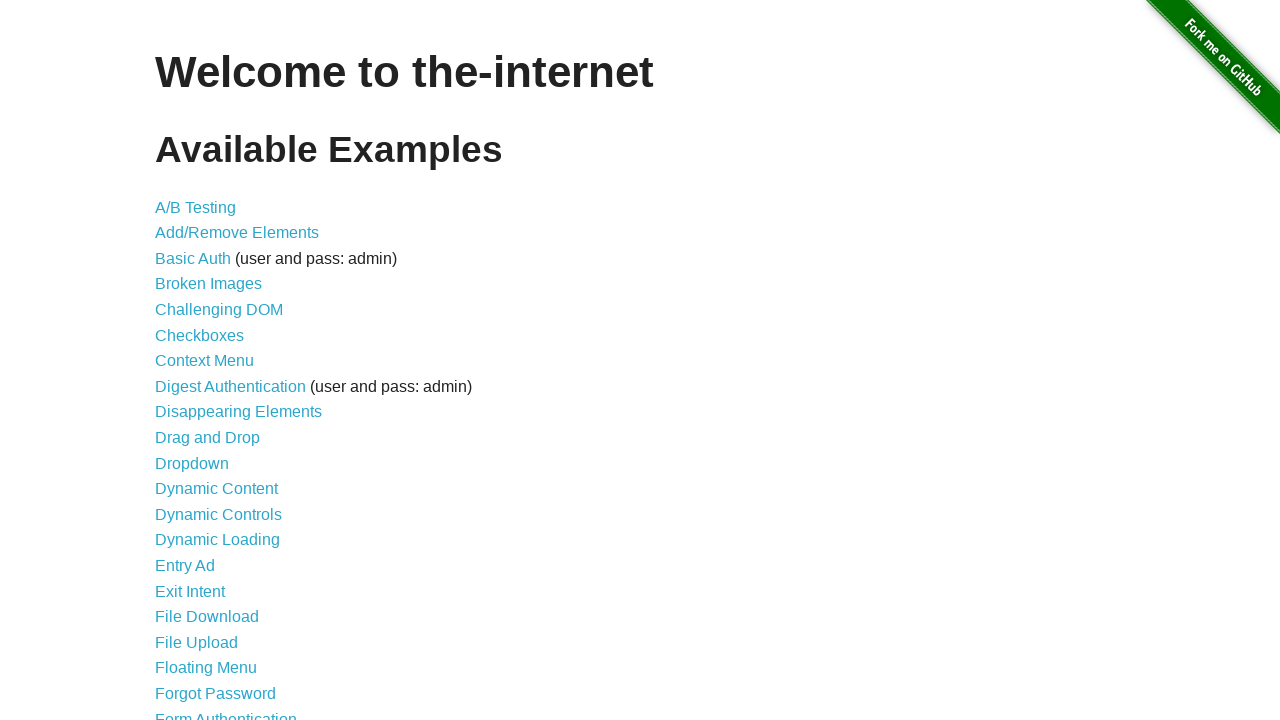

Clicked on Dynamic Loading link at (218, 540) on a[href='/dynamic_loading']
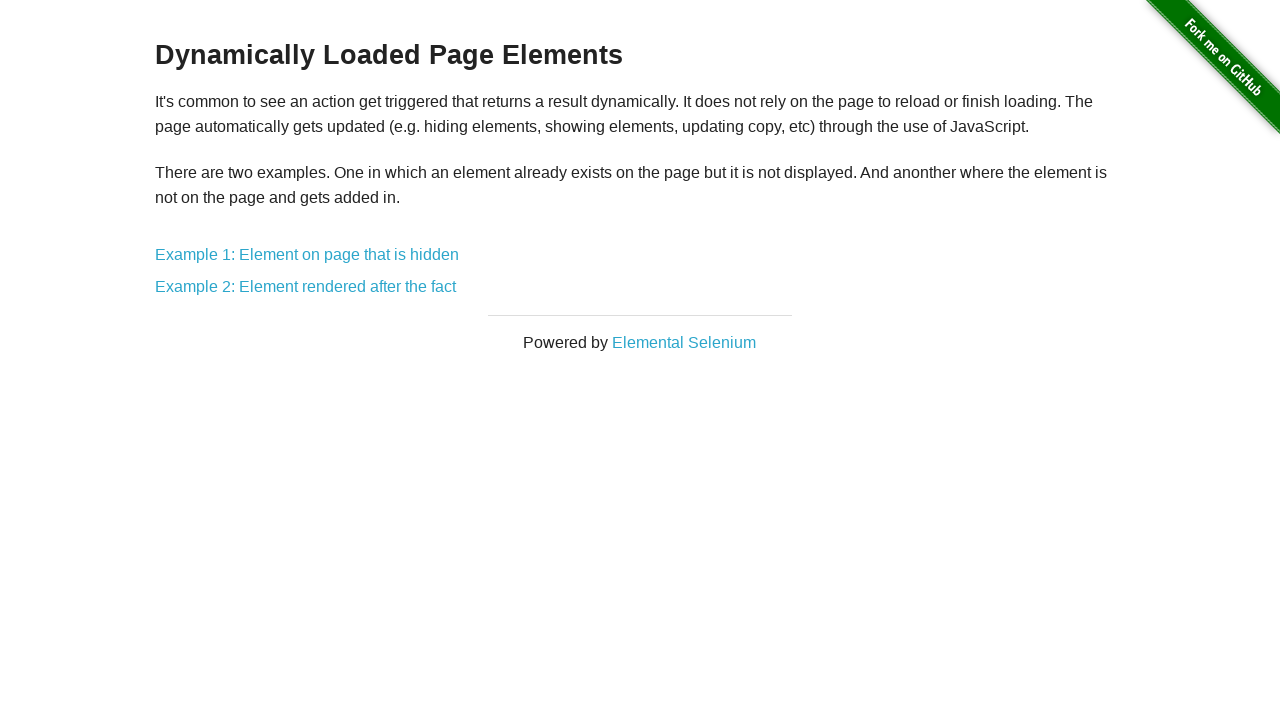

Selected Dynamic Loading Example 2 at (306, 287) on a[href='/dynamic_loading/2']
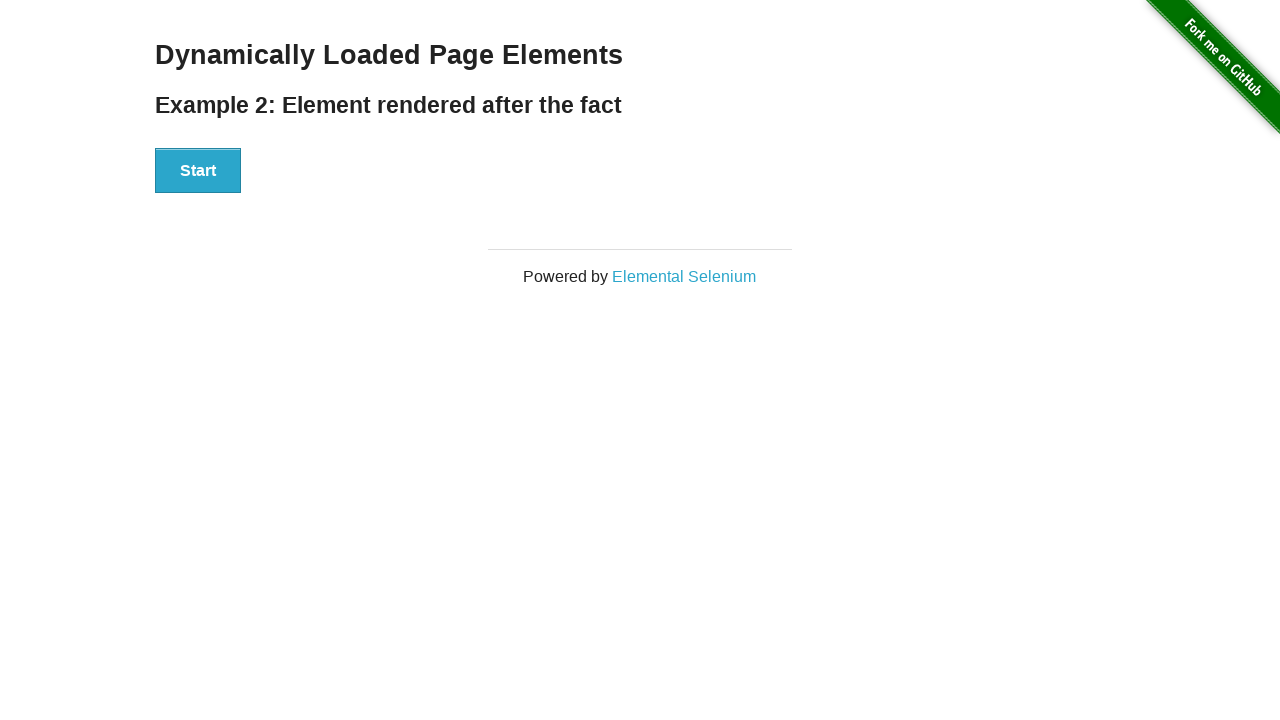

Clicked the Start button at (198, 171) on button:has-text('Start')
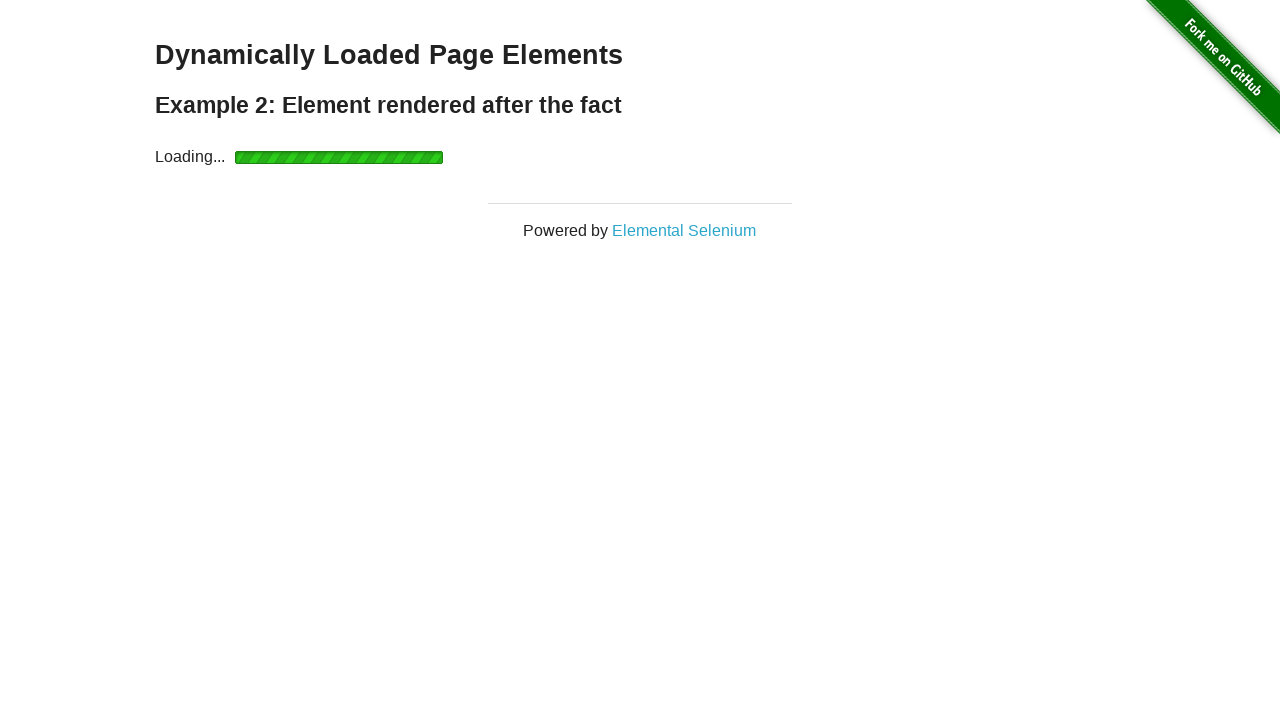

Loading bar disappeared, dynamic content finished loading
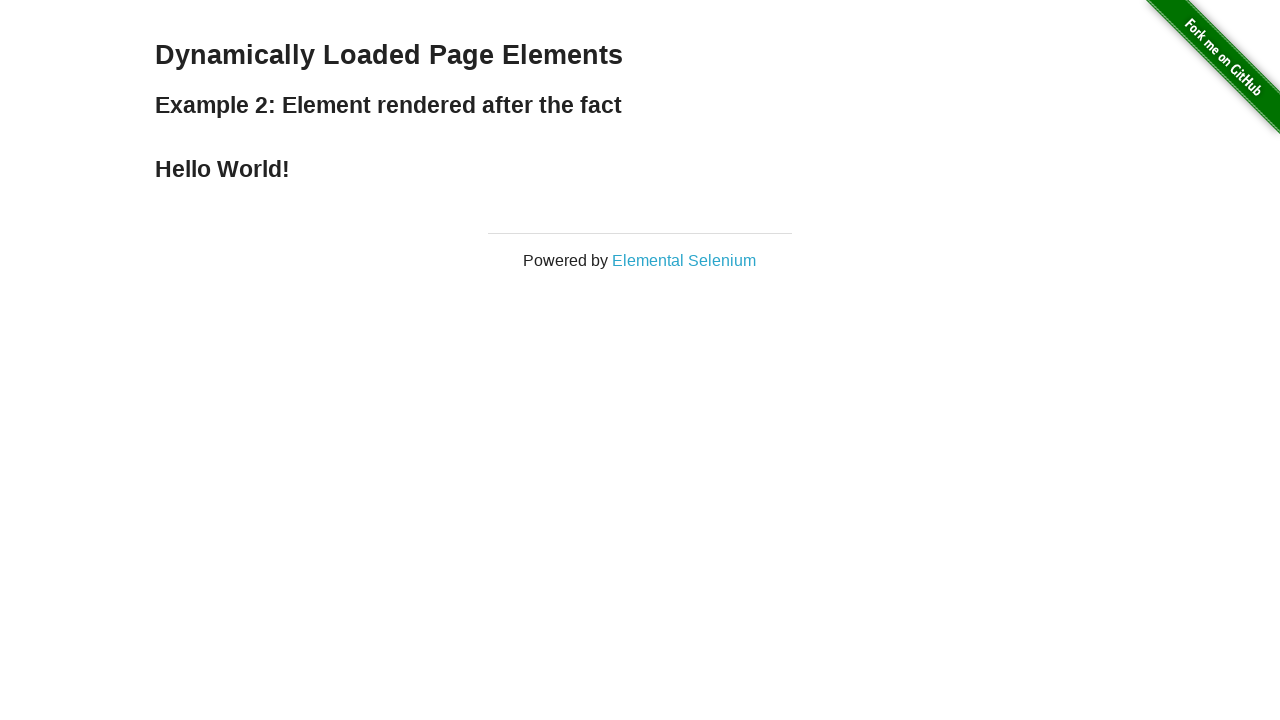

Finish element appeared on page
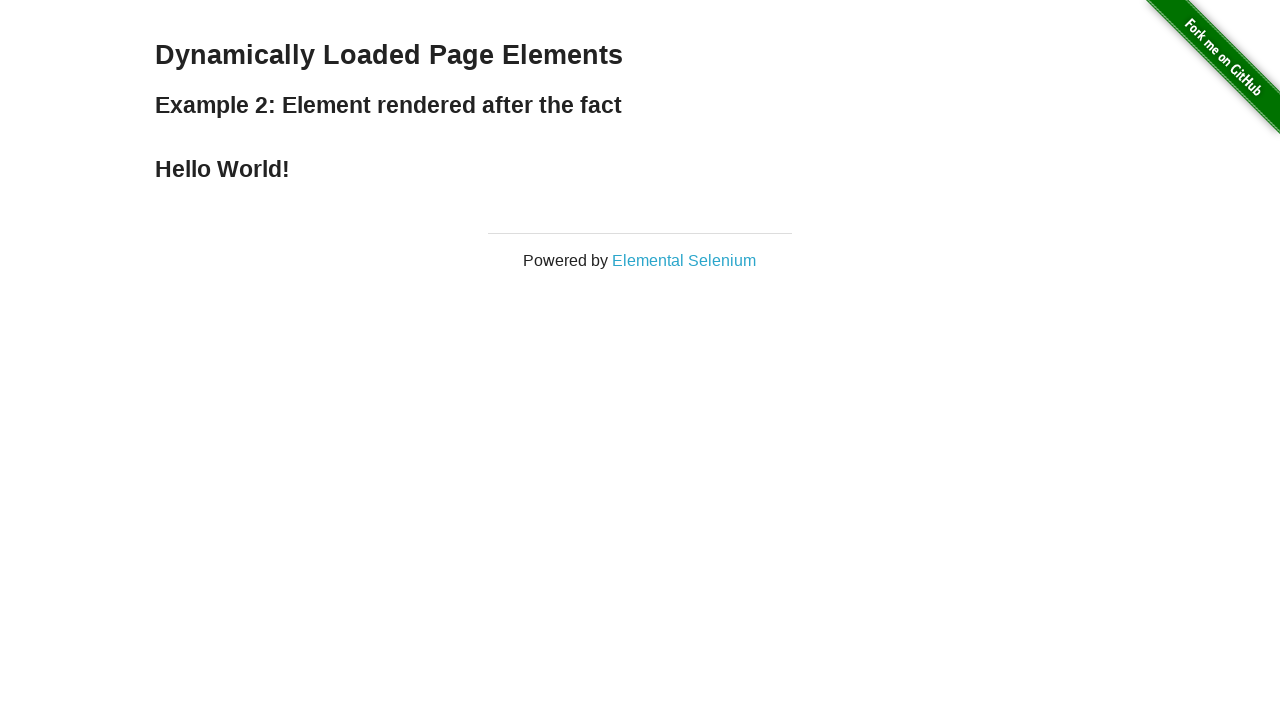

Validated that 'Hello World!' text appears after loading completes
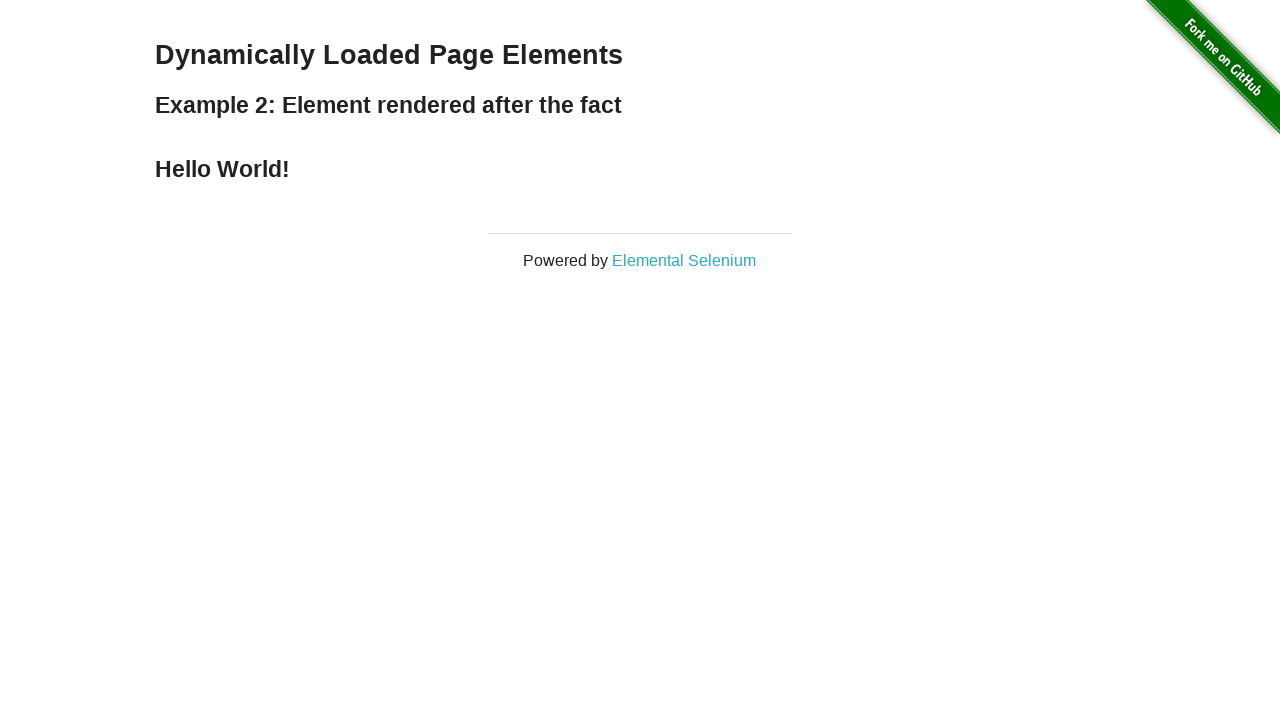

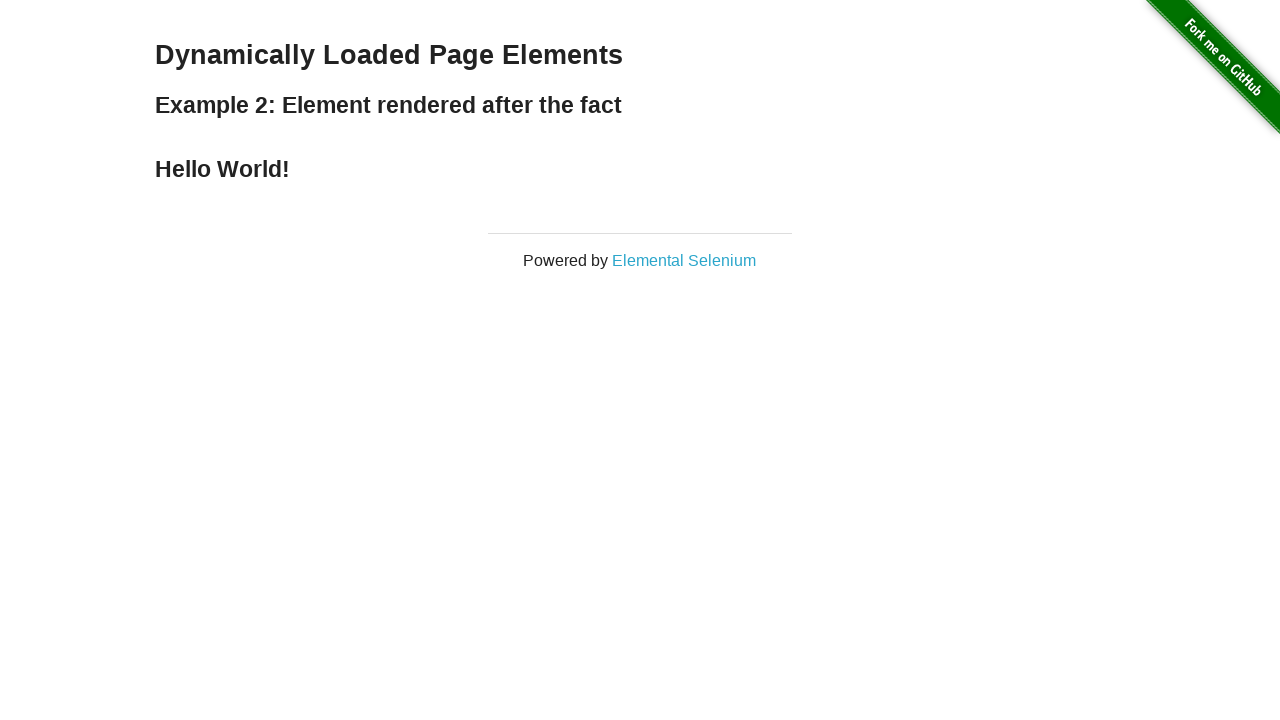